Tests the Cambridge English exam centre finder by selecting a location from the dropdown and clicking the search button to find exam centres.

Starting URL: https://www.cambridgeenglish.org/find-a-centre/find-an-exam-centre/

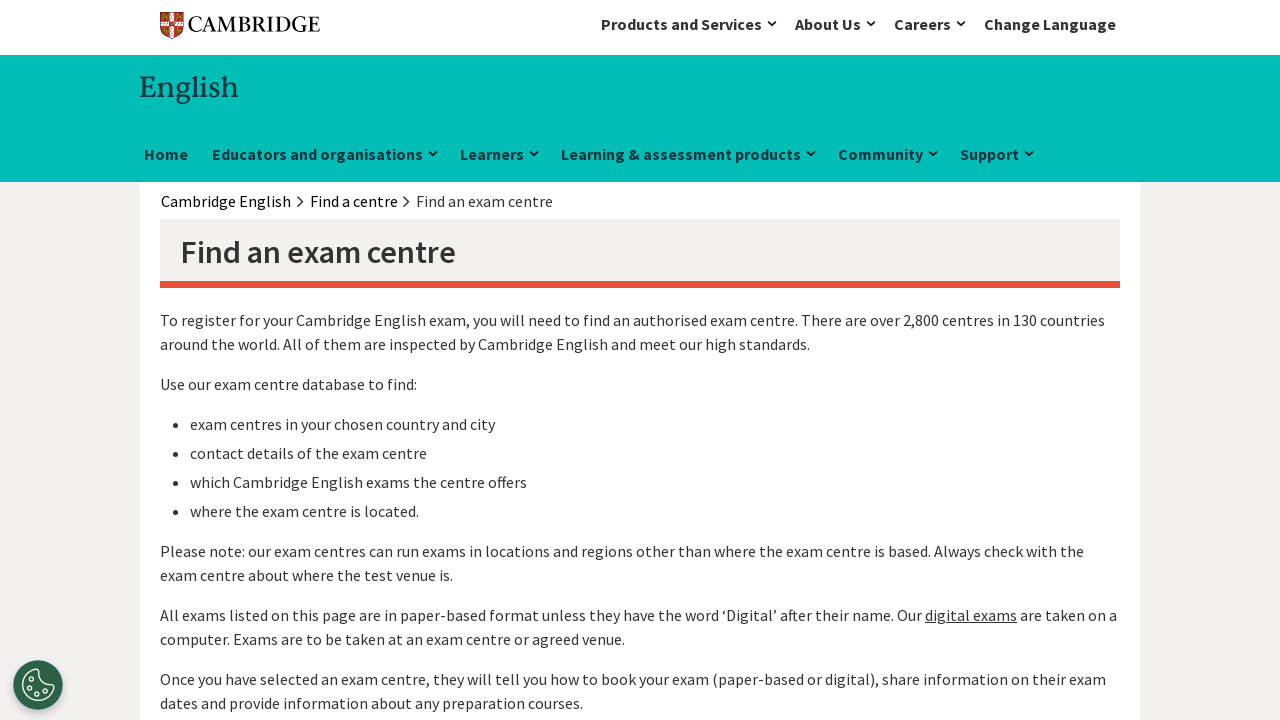

Location dropdown became available
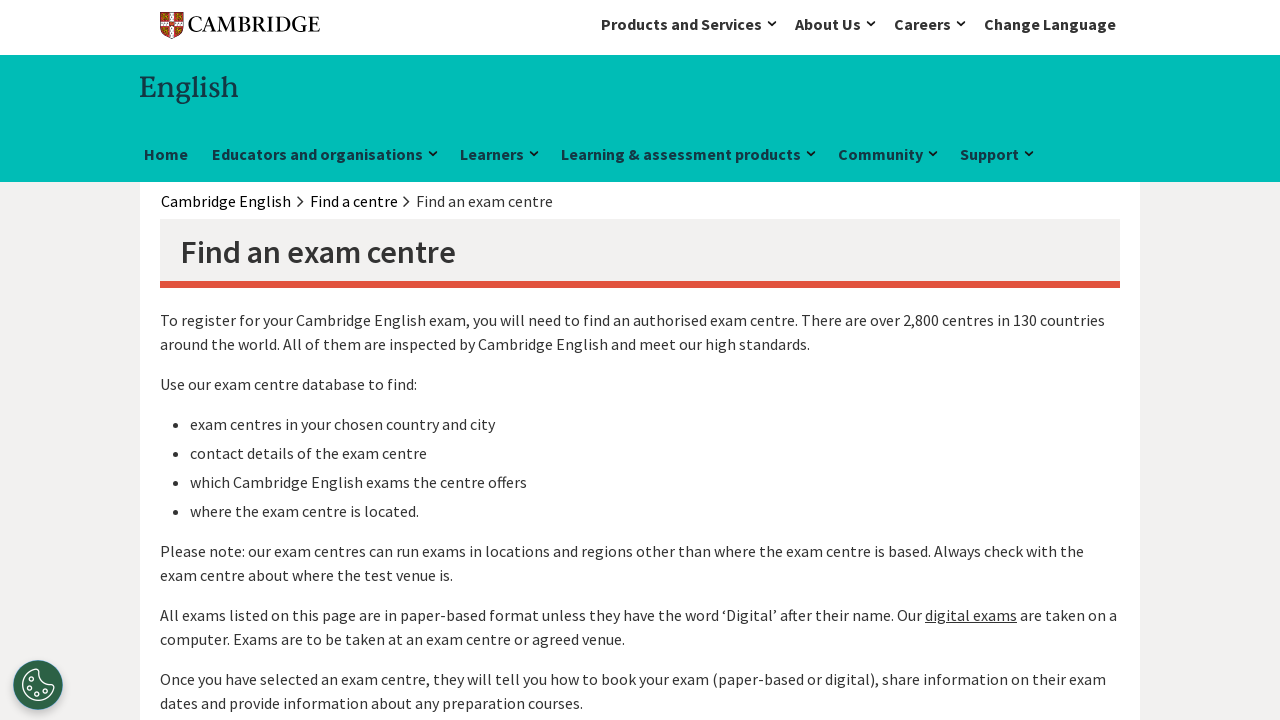

Selected a location from the dropdown (index 1) on #location
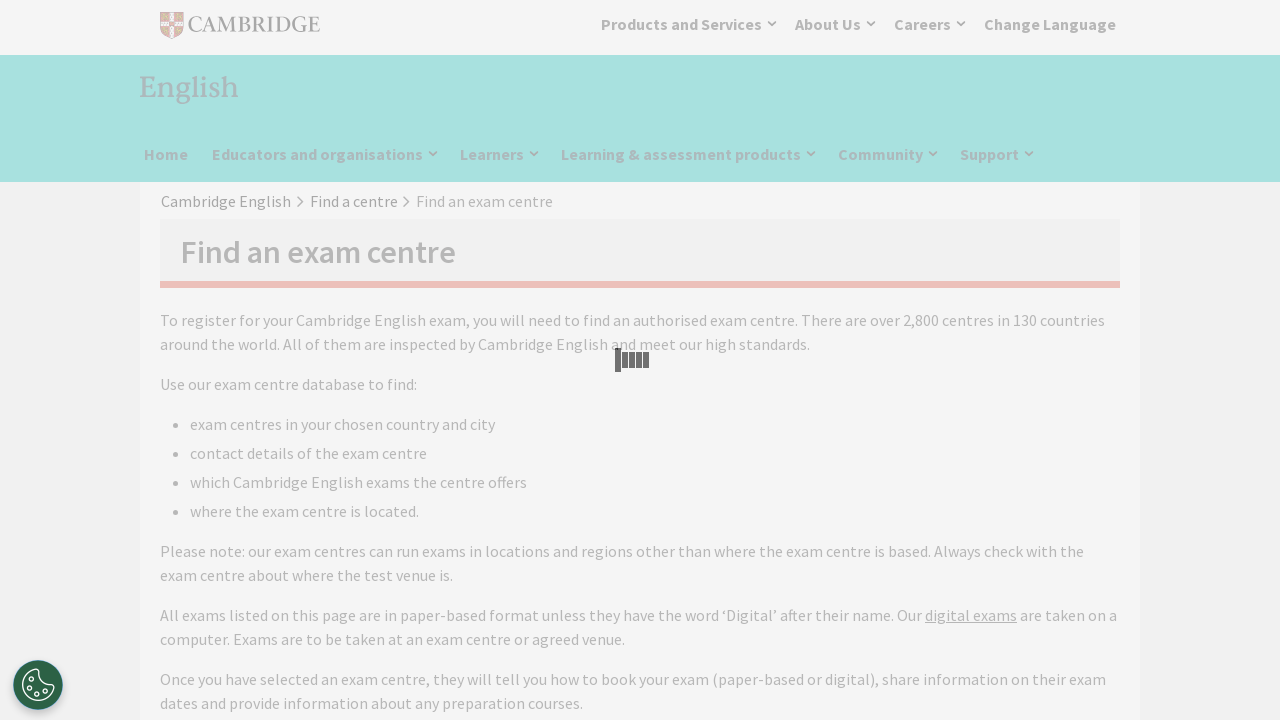

Search button became available
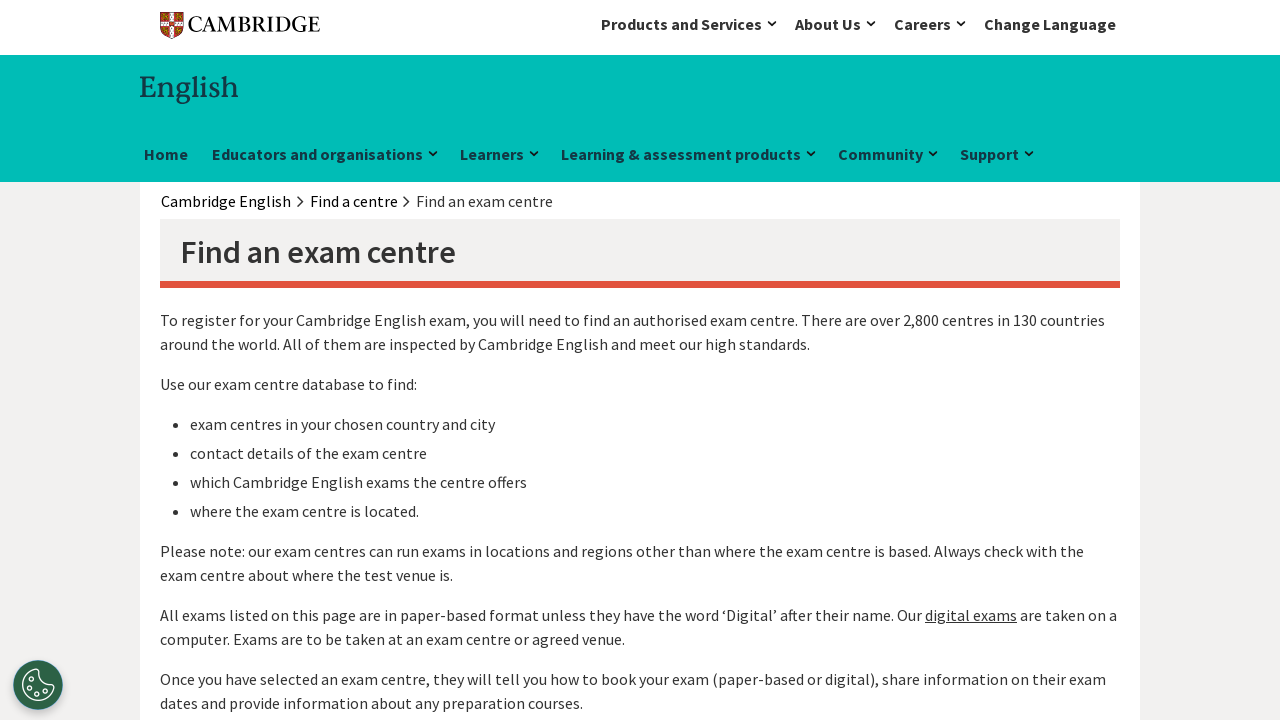

Clicked the search button to find exam centres at (1082, 360) on .btn.btn-primary.m-0
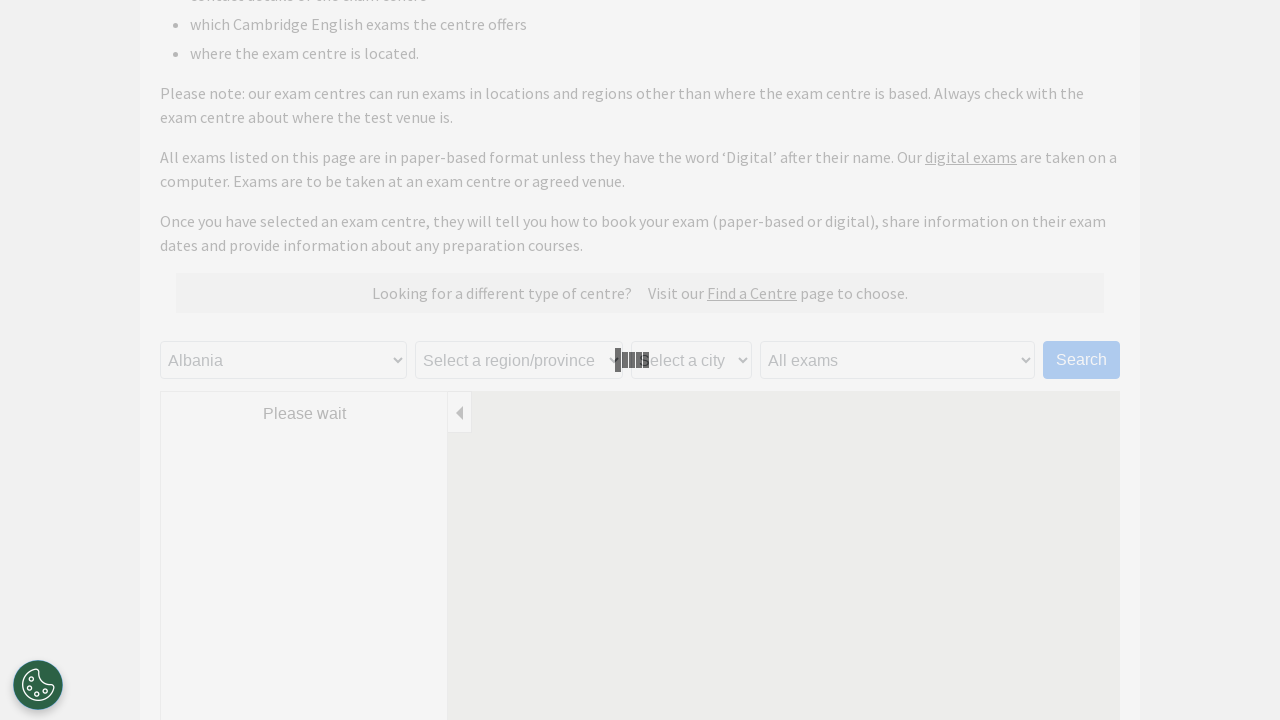

Loading backdrop disappeared
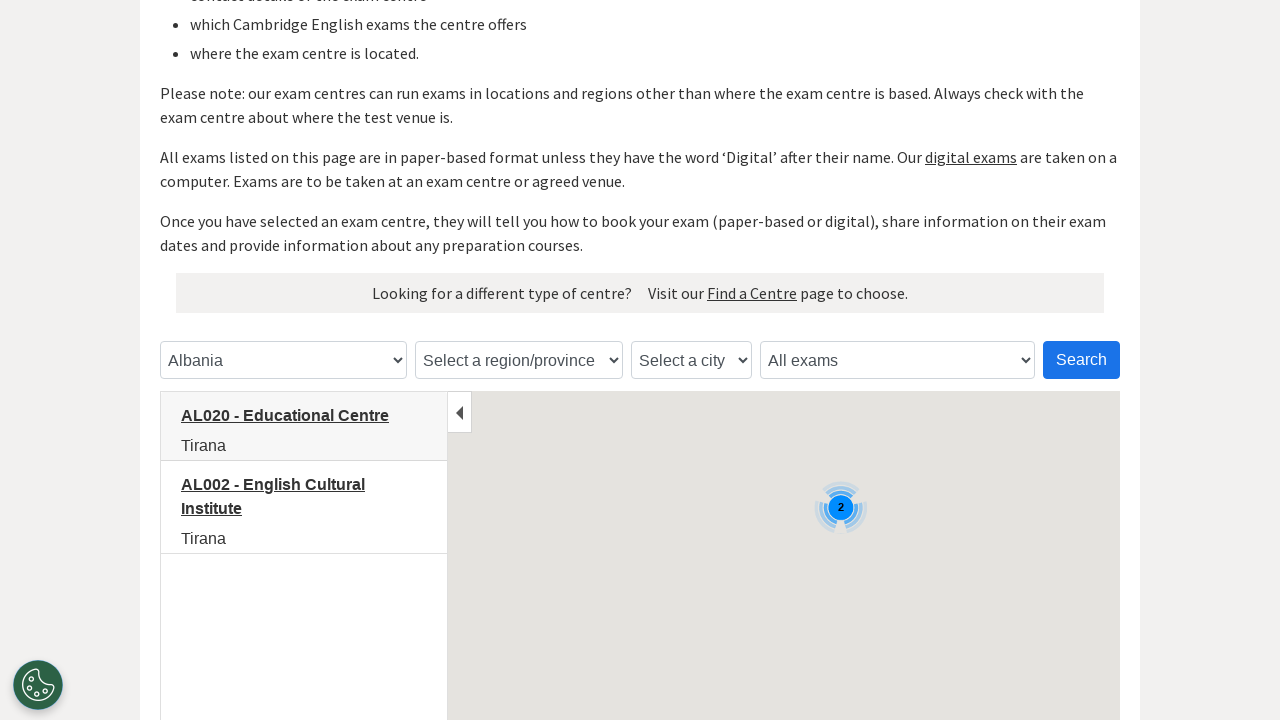

Network became idle and search results loaded on .fancybox-item.fancybox-close
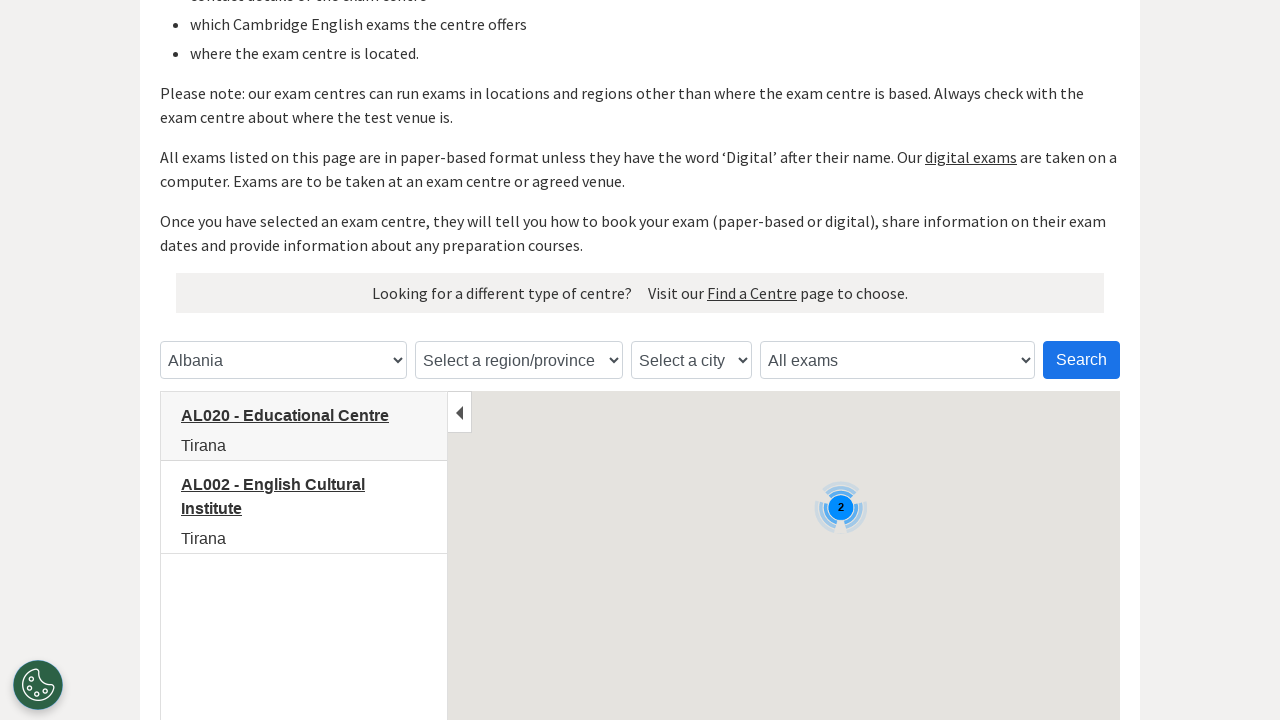

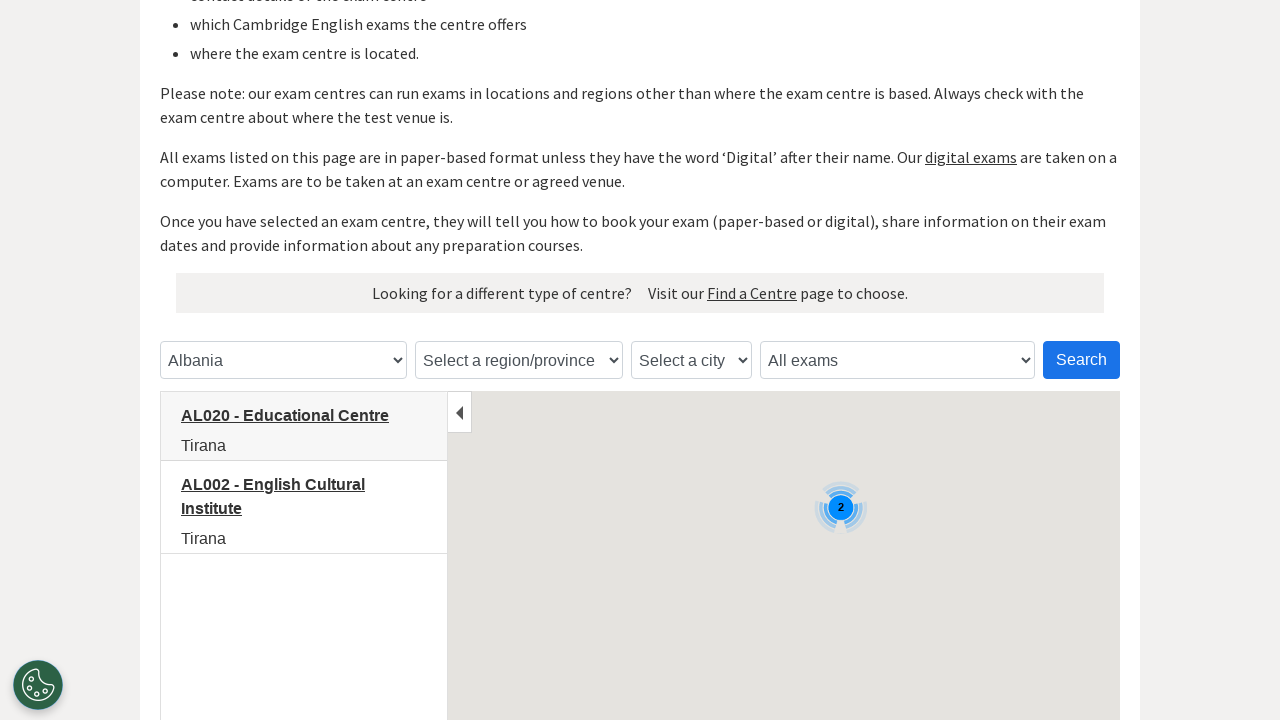